Tests multiple window handling using an alternative approach - stores the original window reference, clicks a link to open a new window, then switches between windows to verify their titles.

Starting URL: https://the-internet.herokuapp.com/windows

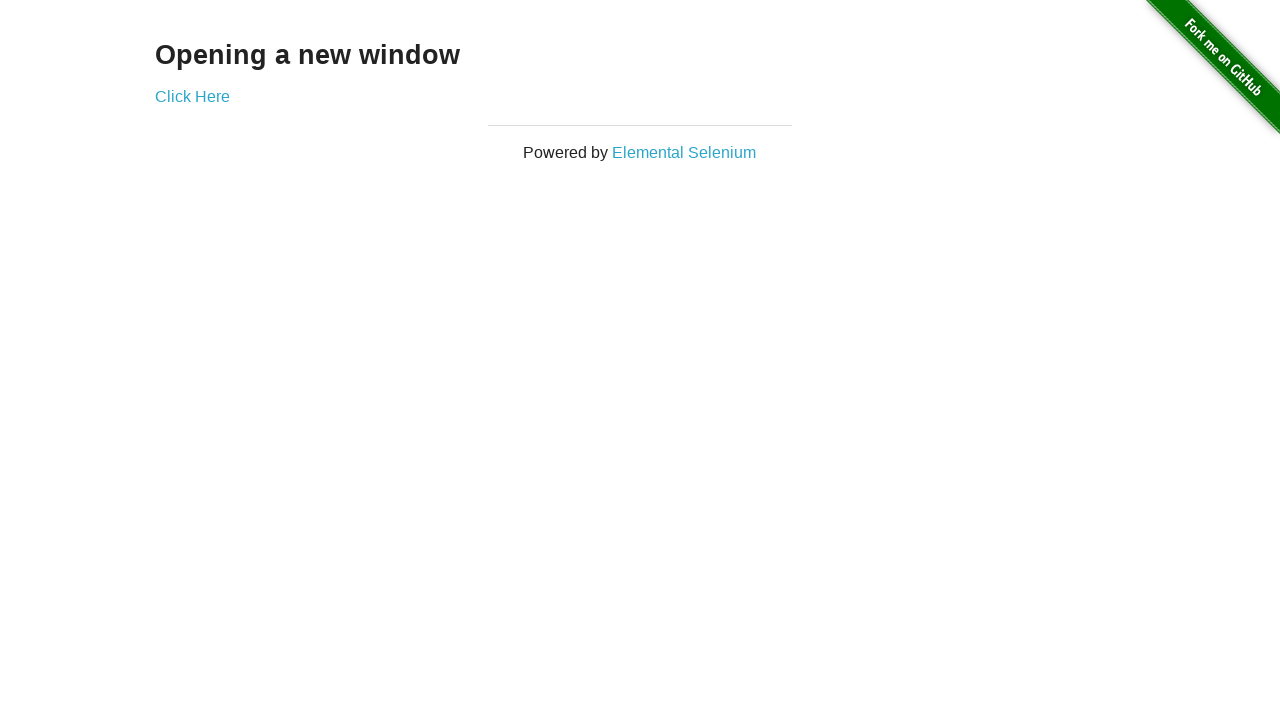

Stored reference to original page
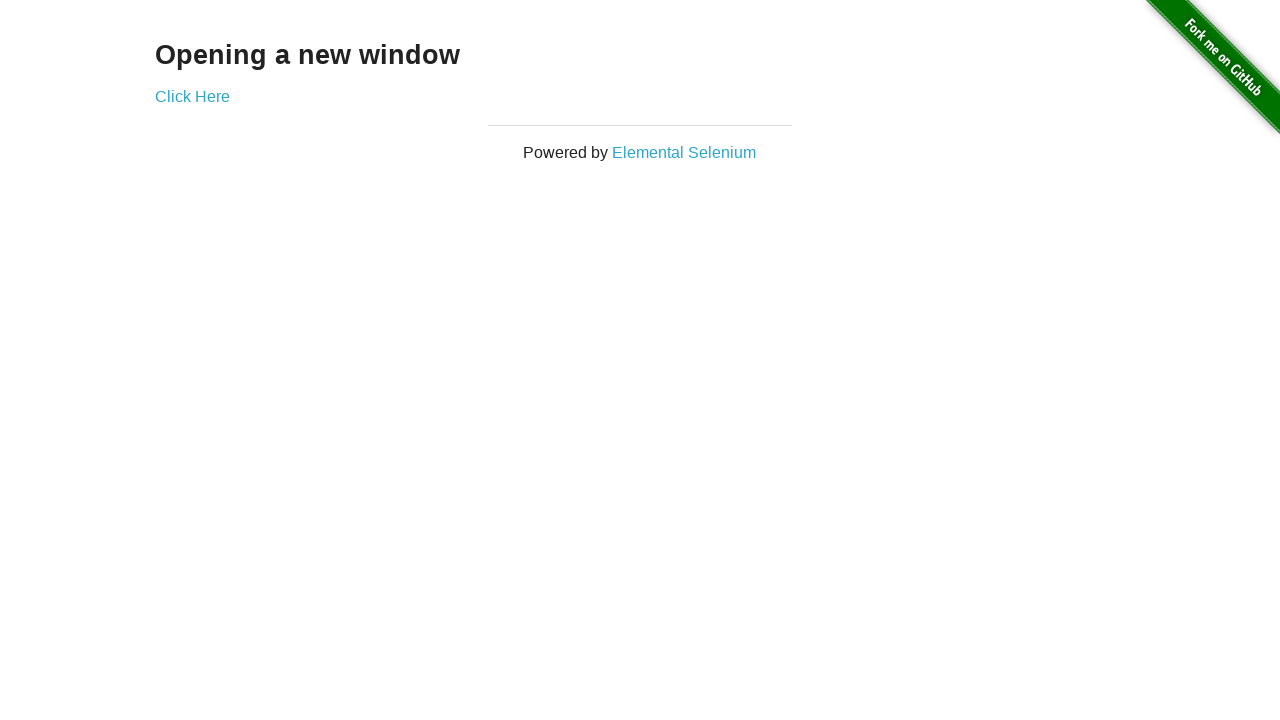

Clicked link to open new window at (192, 96) on .example a
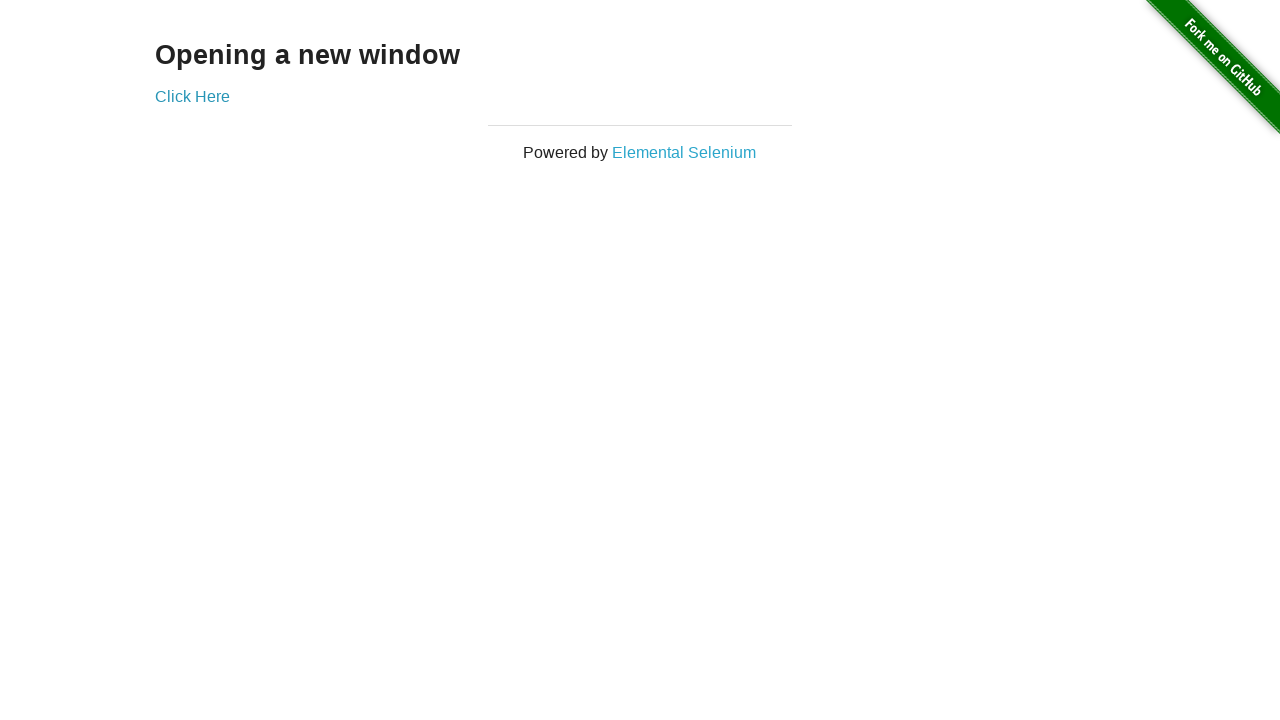

Captured new page instance
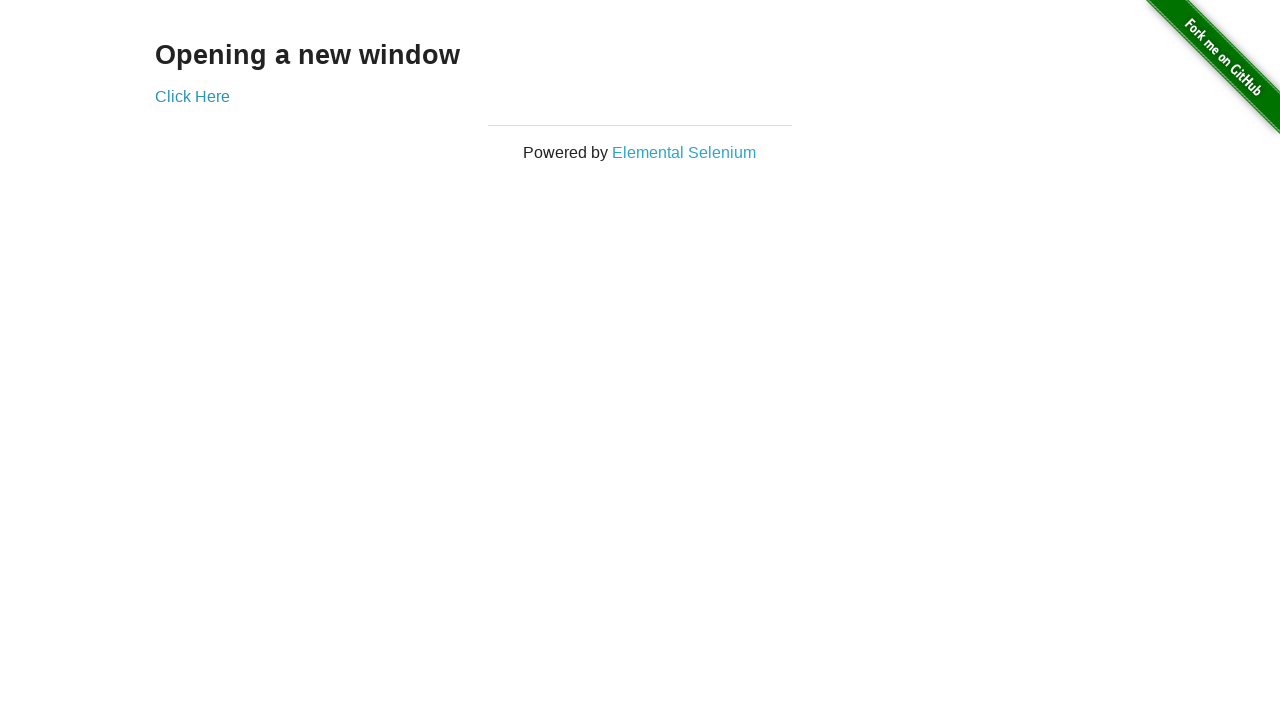

Verified original window title is 'The Internet'
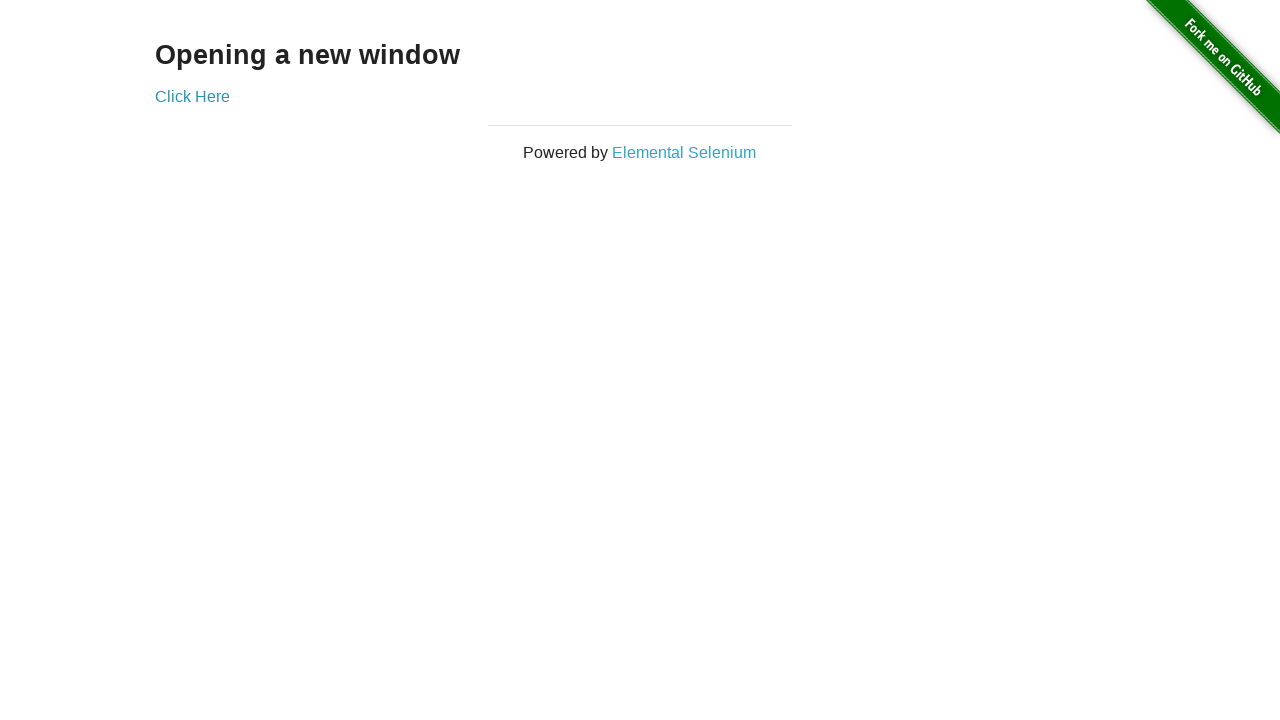

Waited for new window to load
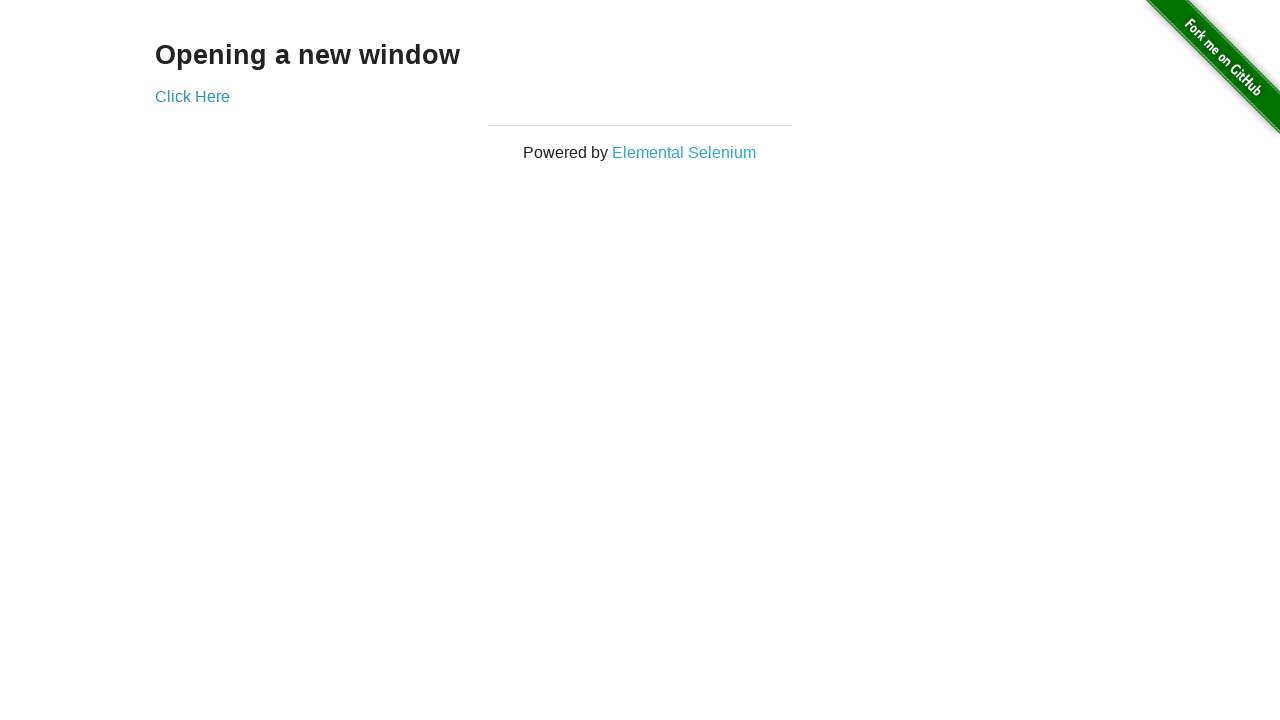

Verified new window title is 'New Window'
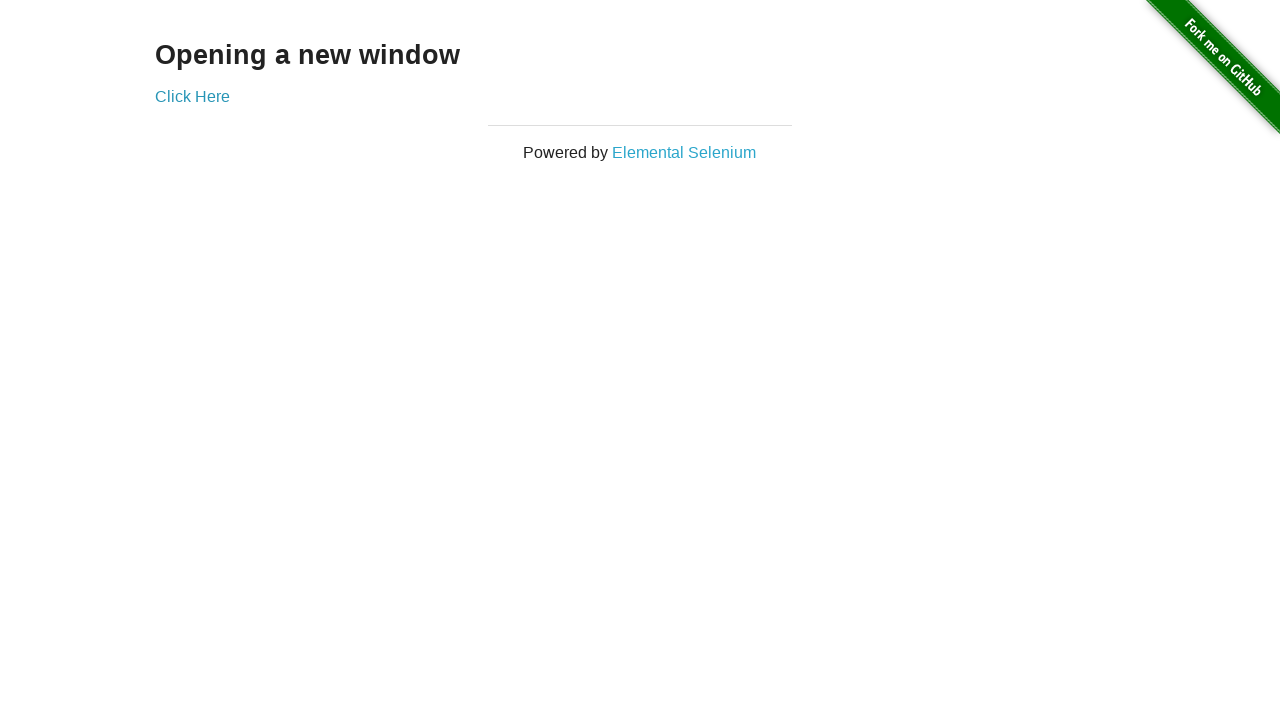

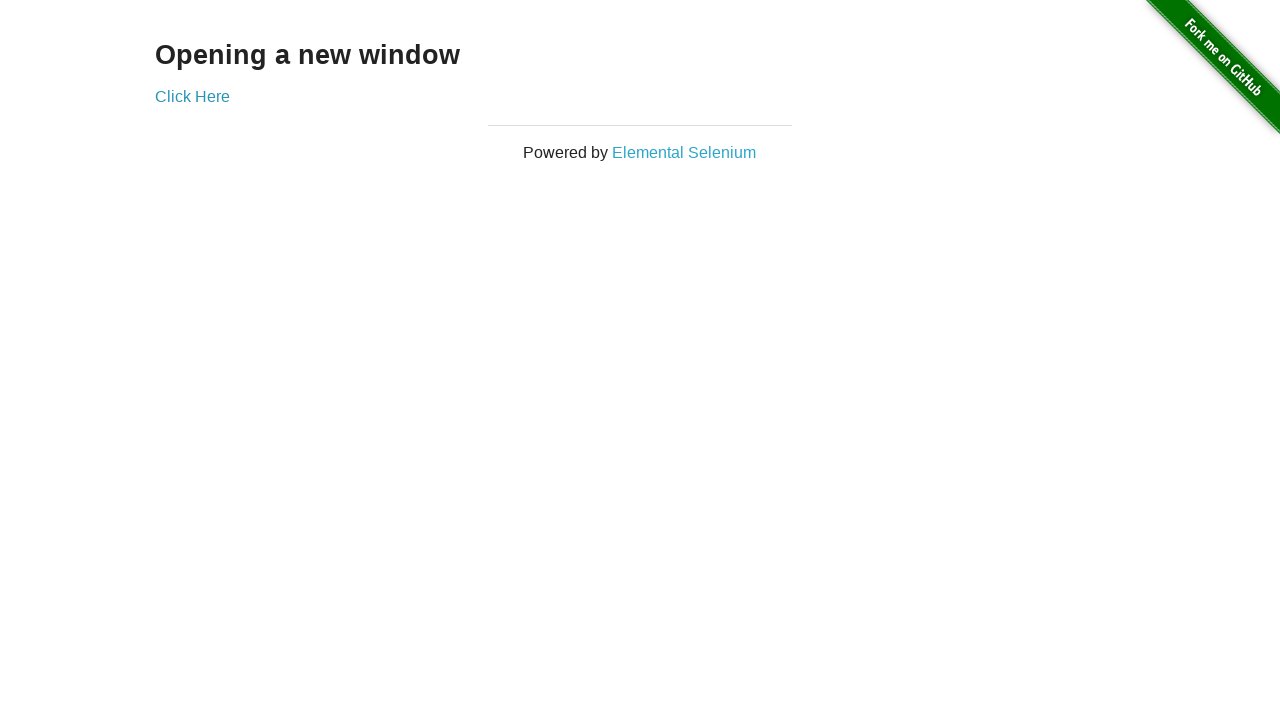